Tests XPath sibling and parent traversal by locating buttons using following-sibling and parent axes on the Automation Practice page

Starting URL: https://rahulshettyacademy.com/AutomationPractice/

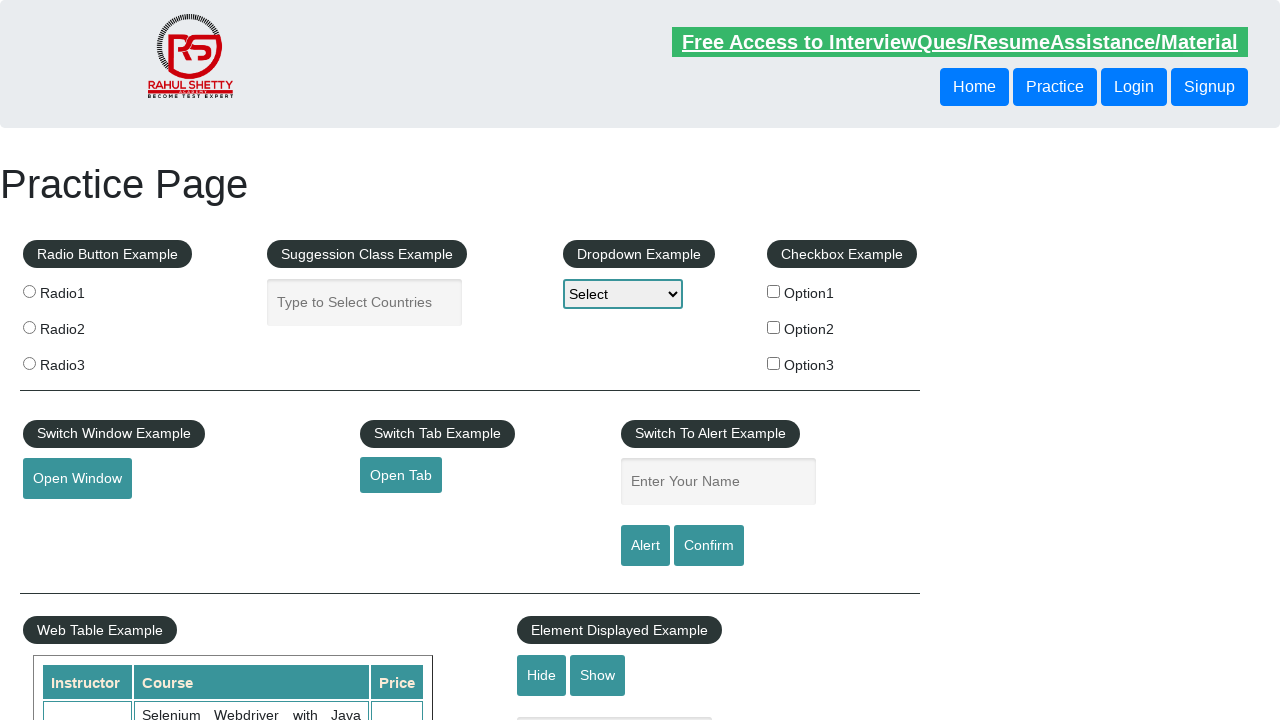

Navigated to Automation Practice page
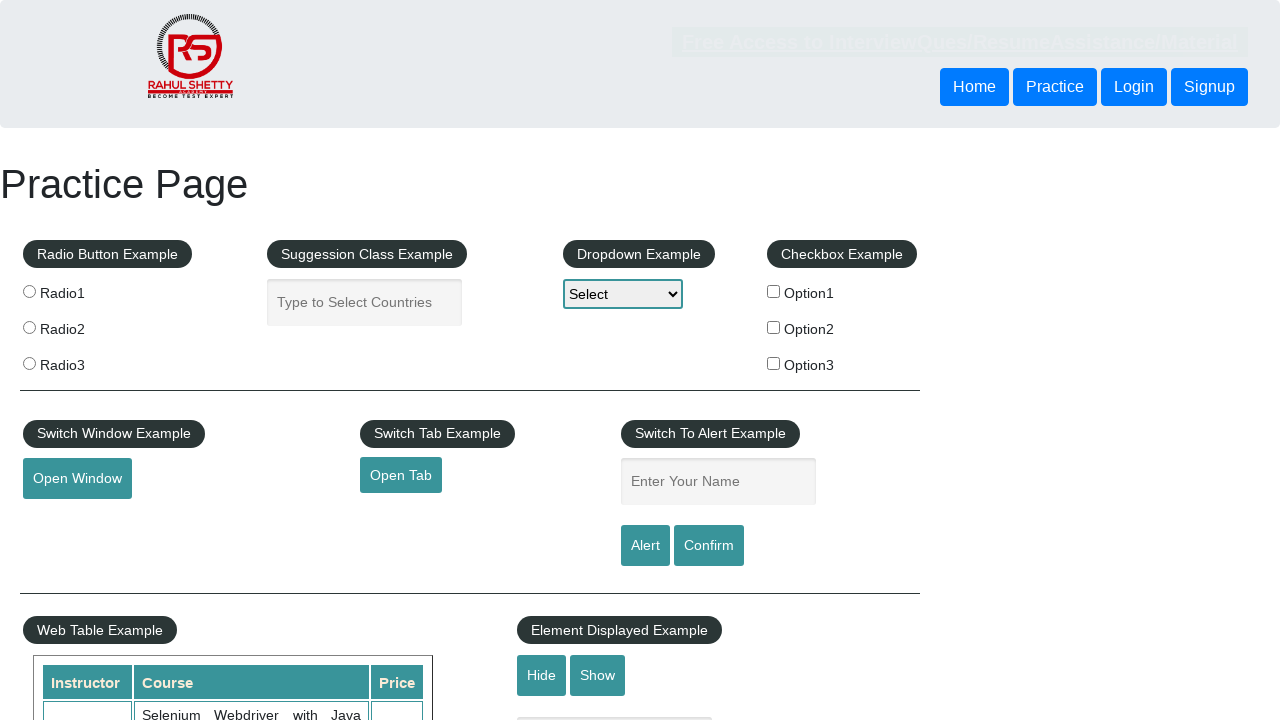

Header button element became visible
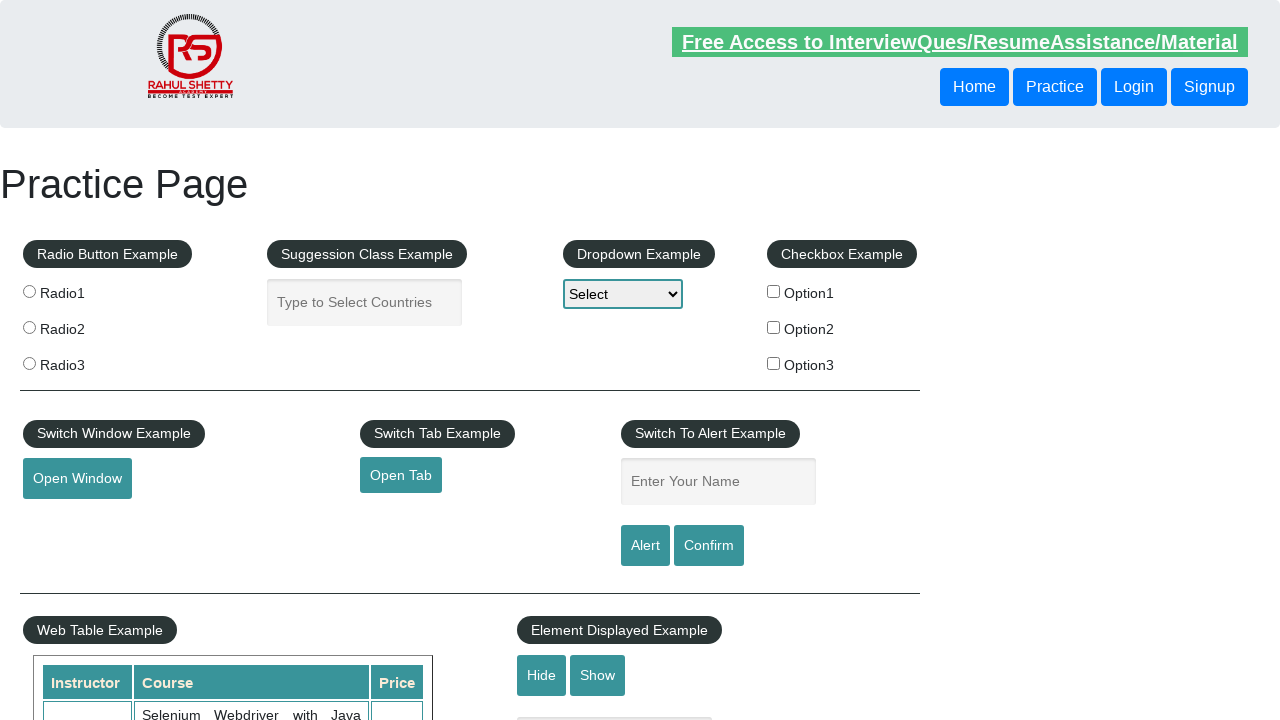

Located sibling button using XPath following-sibling axis
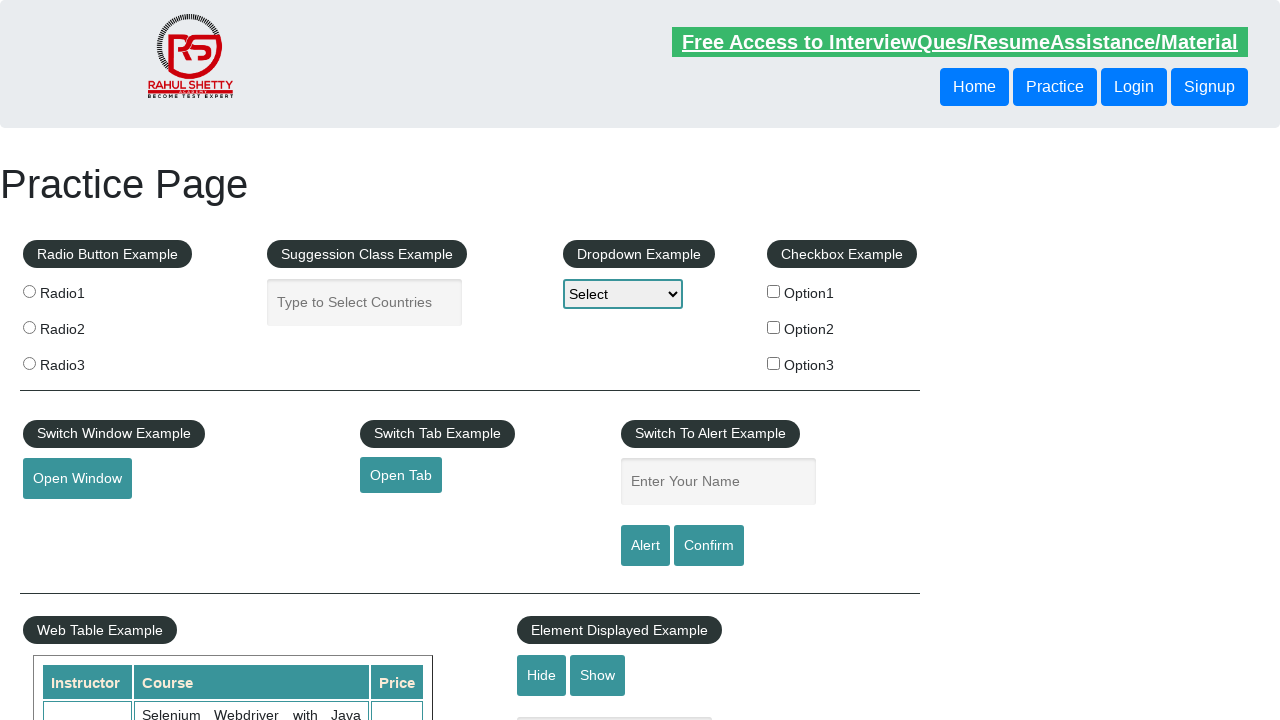

Sibling button became ready for interaction
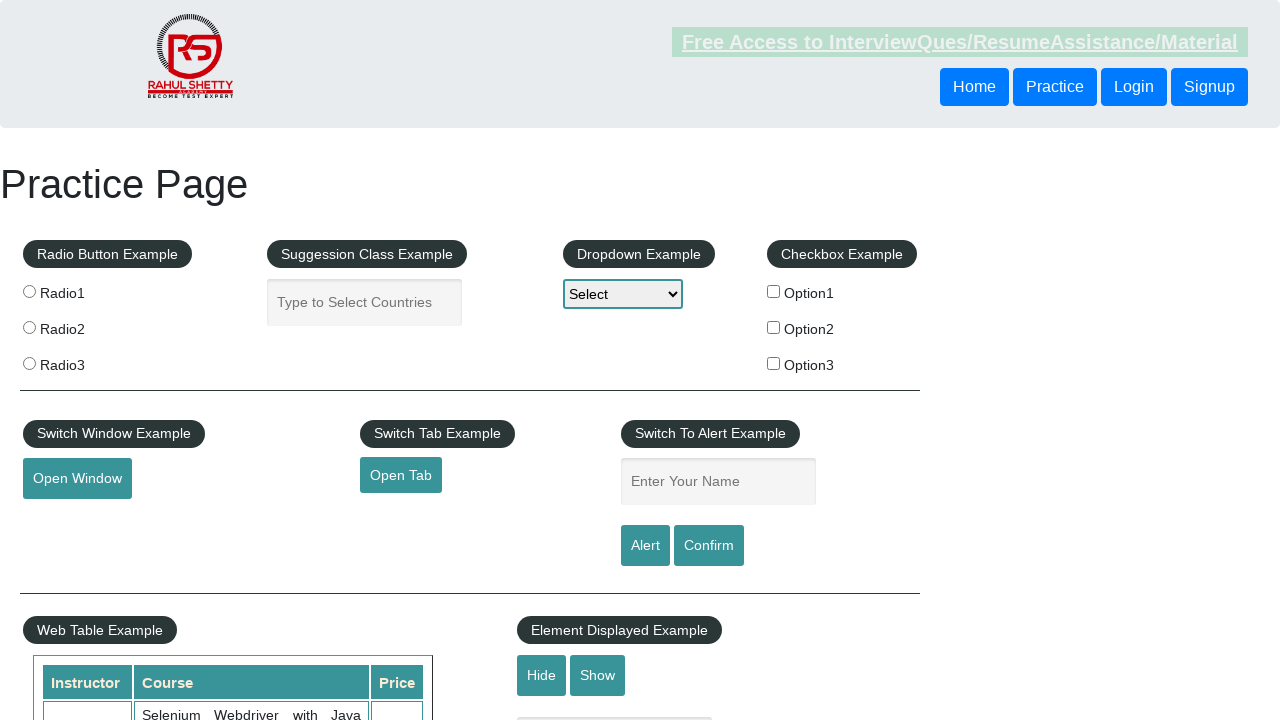

Located button using XPath parent axis traversal
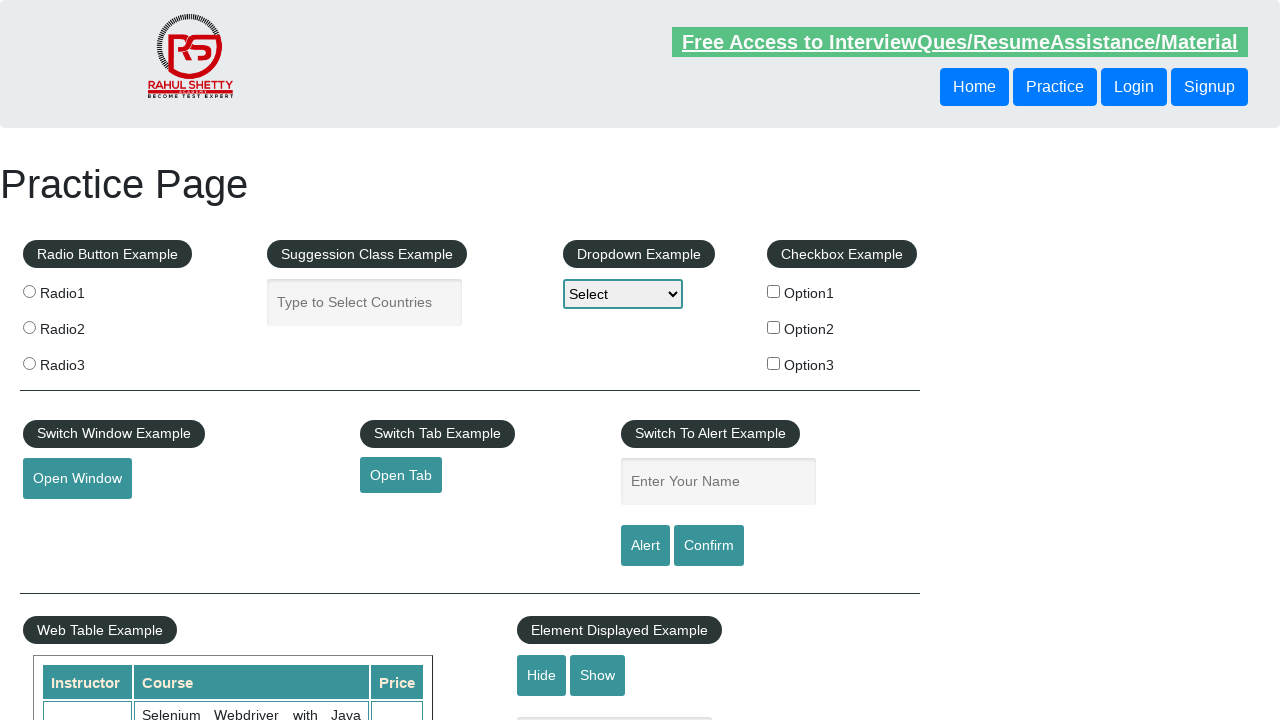

Parent traversal button became ready for interaction
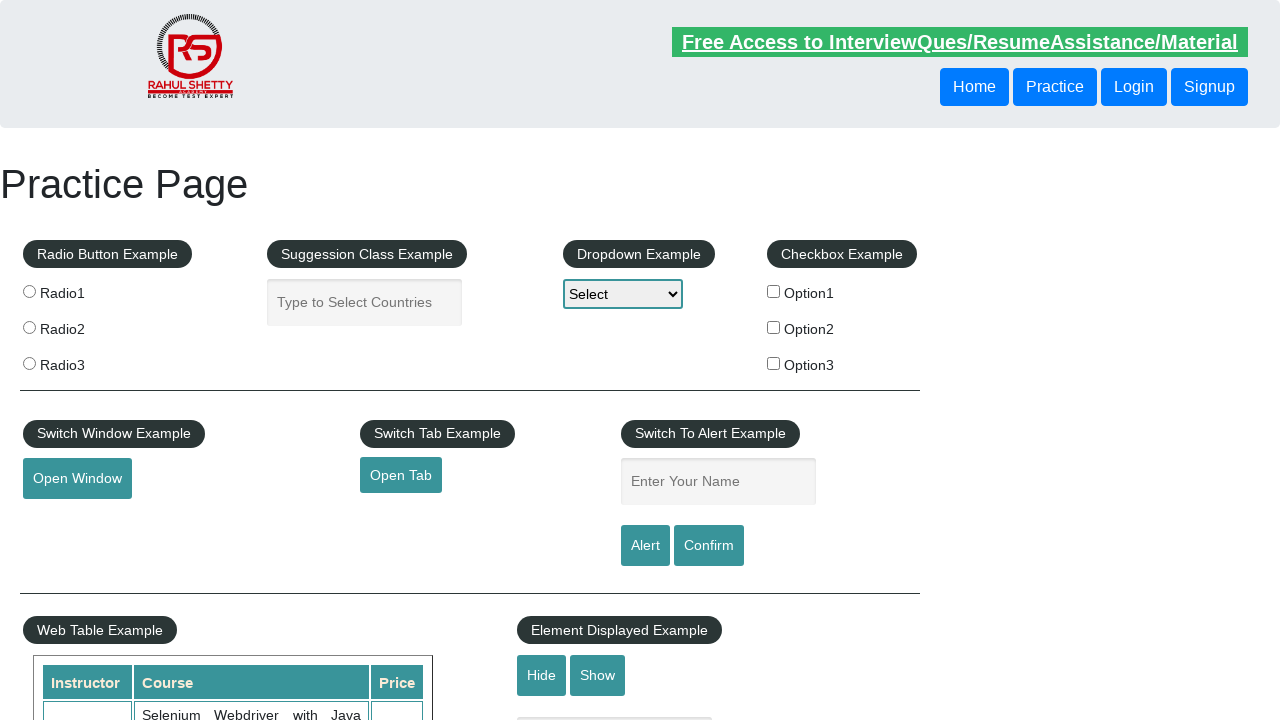

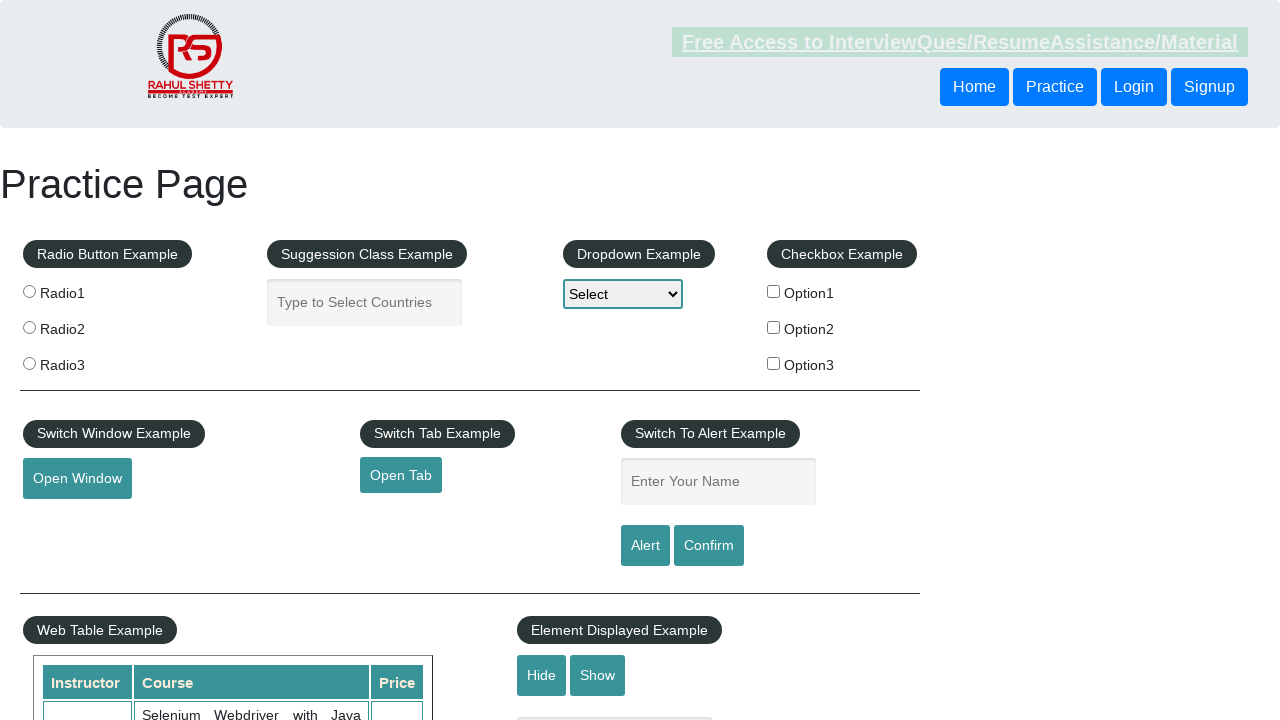